Tests page load performance under specific network conditions by navigating to RedBus website with emulated network throttling

Starting URL: http://www.redbus.in

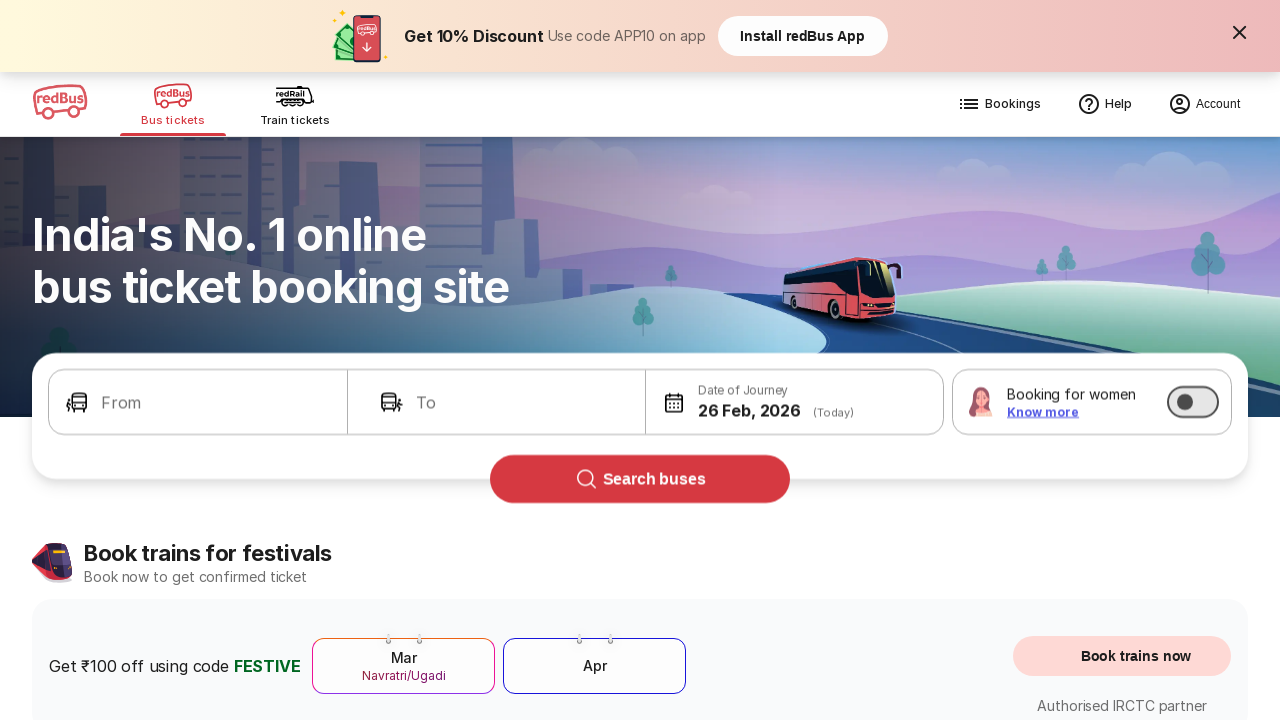

Waited for page to reach networkidle state
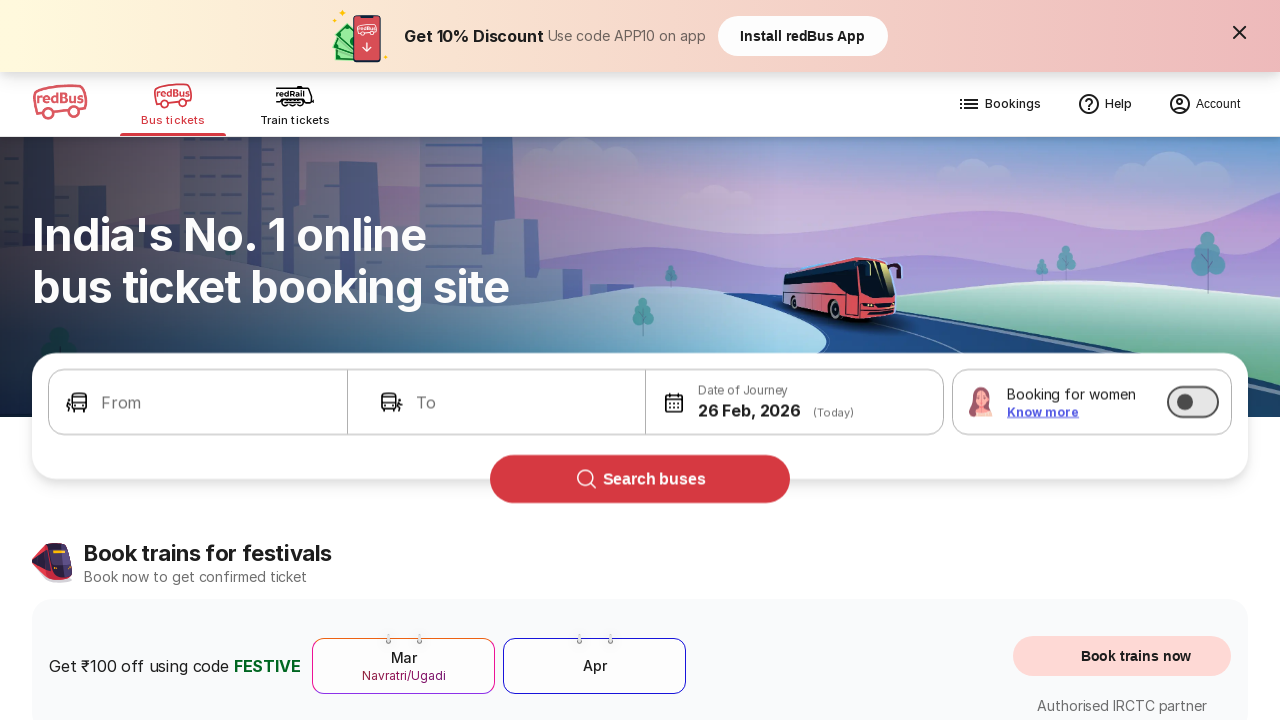

Verified body element is present on RedBus page
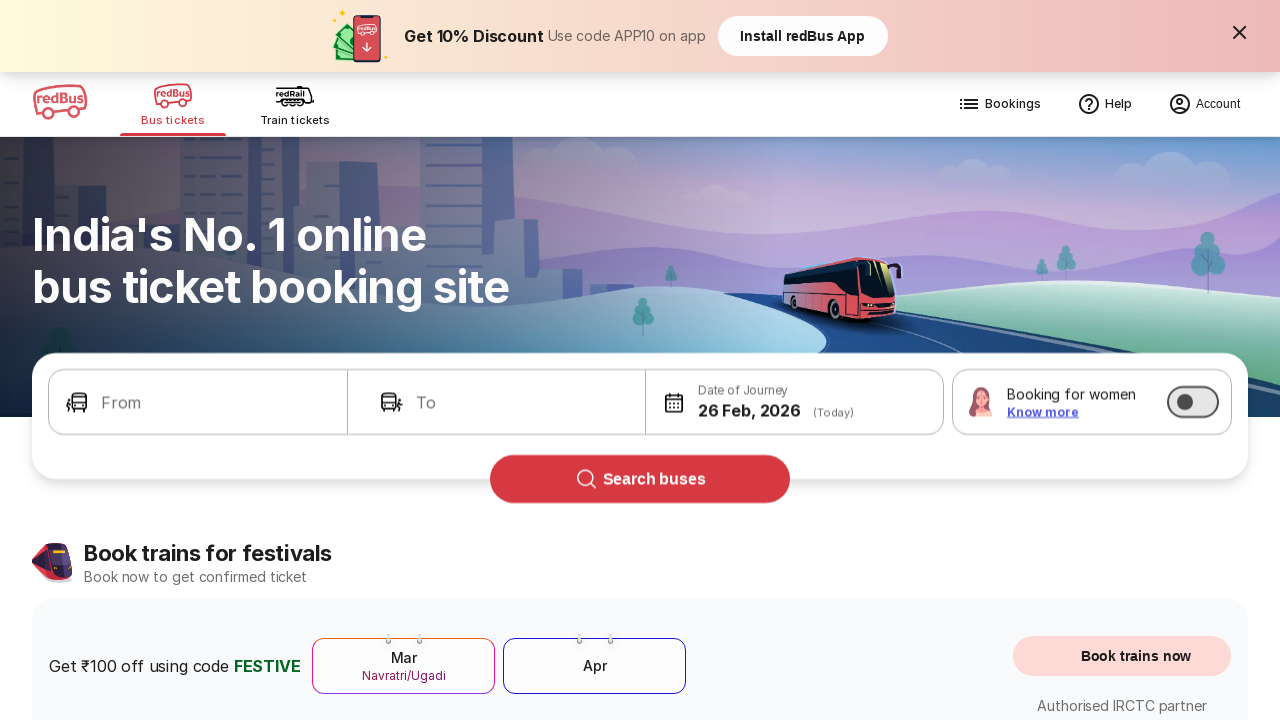

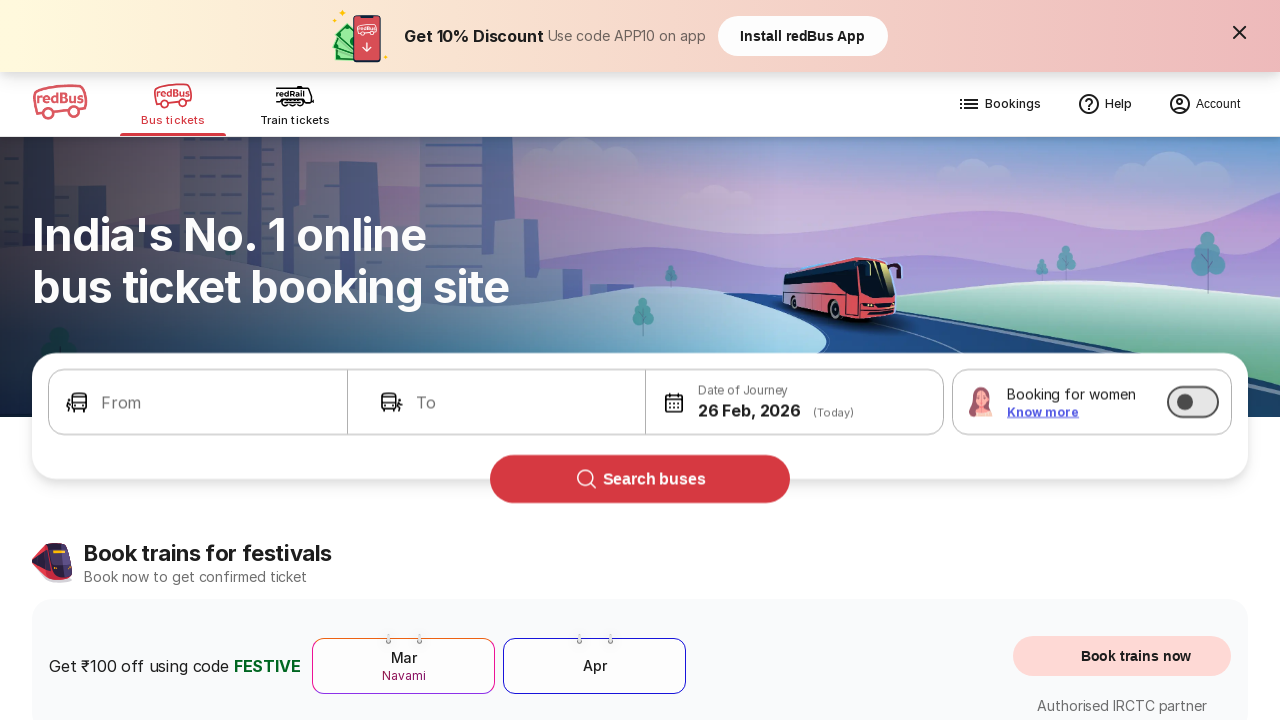